Simple test that navigates to Platzi's homepage and waits for it to load. This is a basic "hello world" browser automation test.

Starting URL: https://www.platzi.com

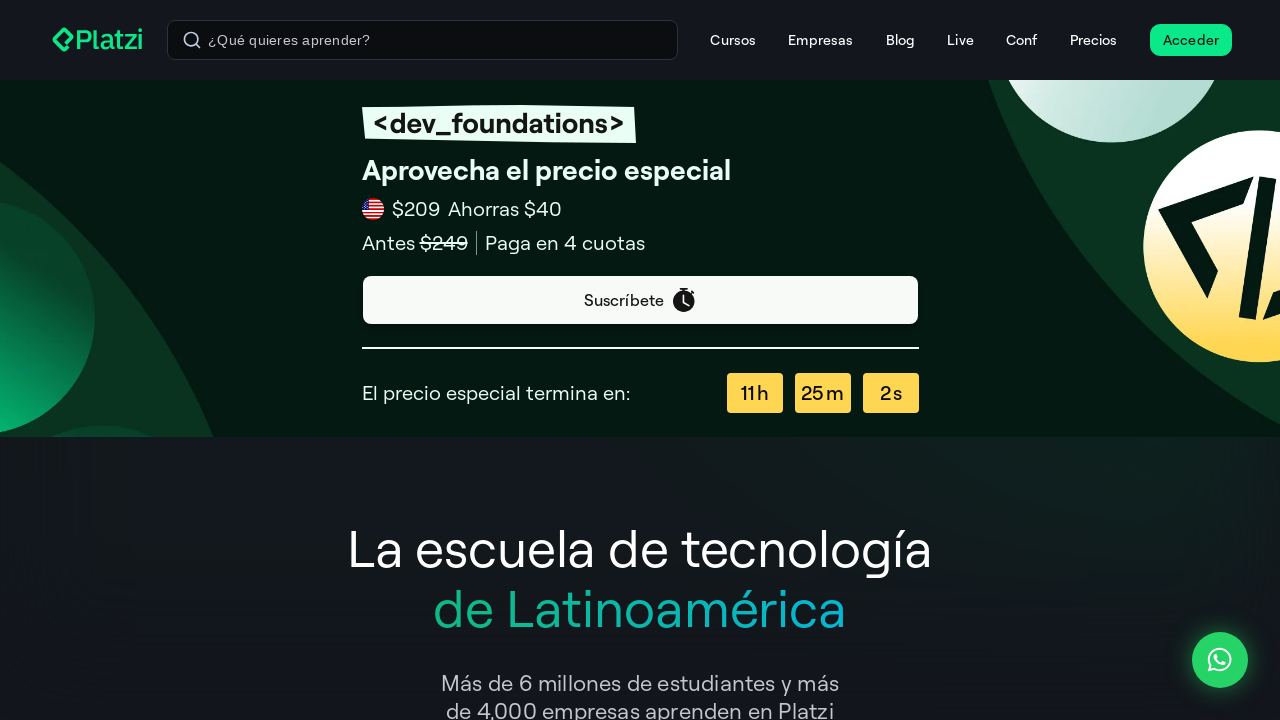

Waited for page DOM to be fully loaded
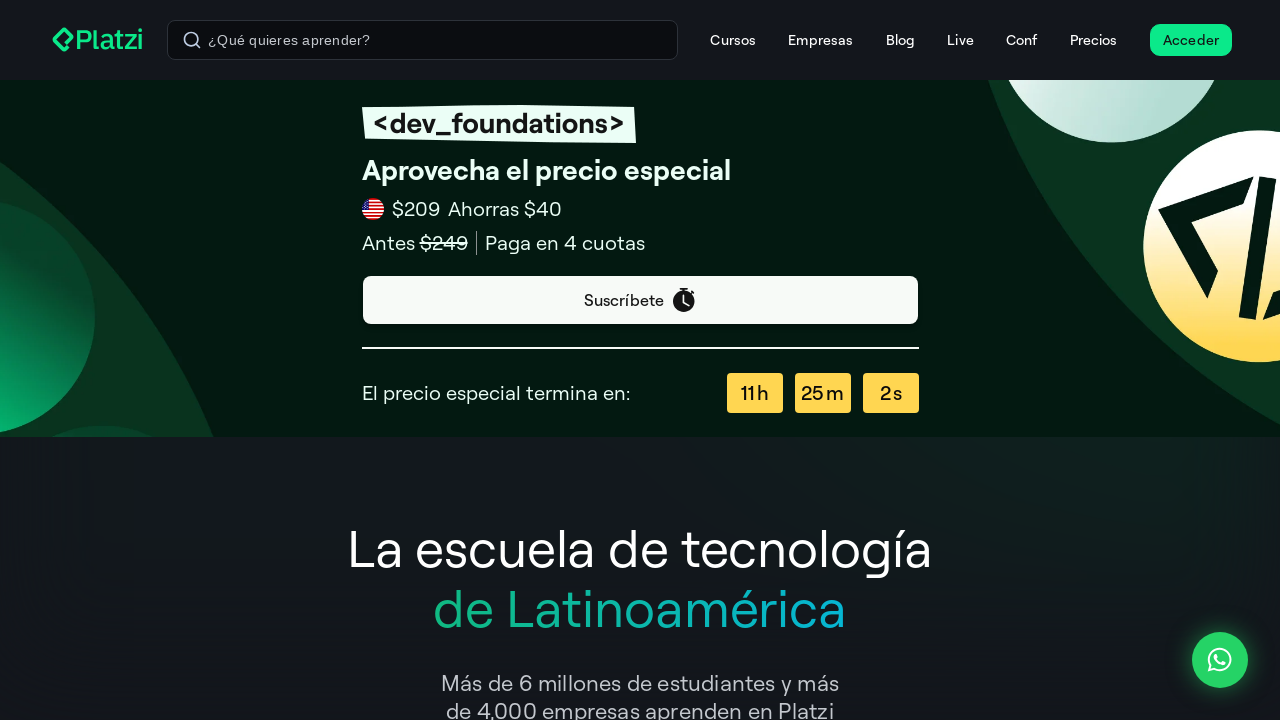

Verified body element is present on Platzi homepage
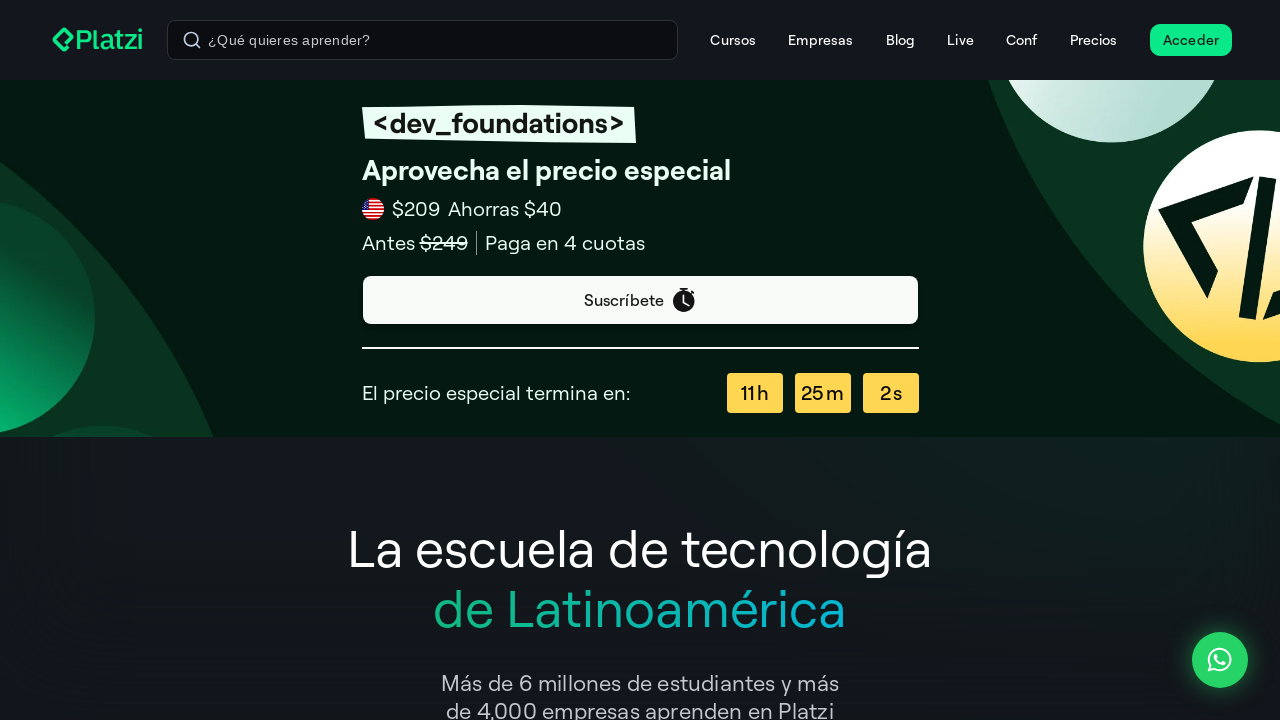

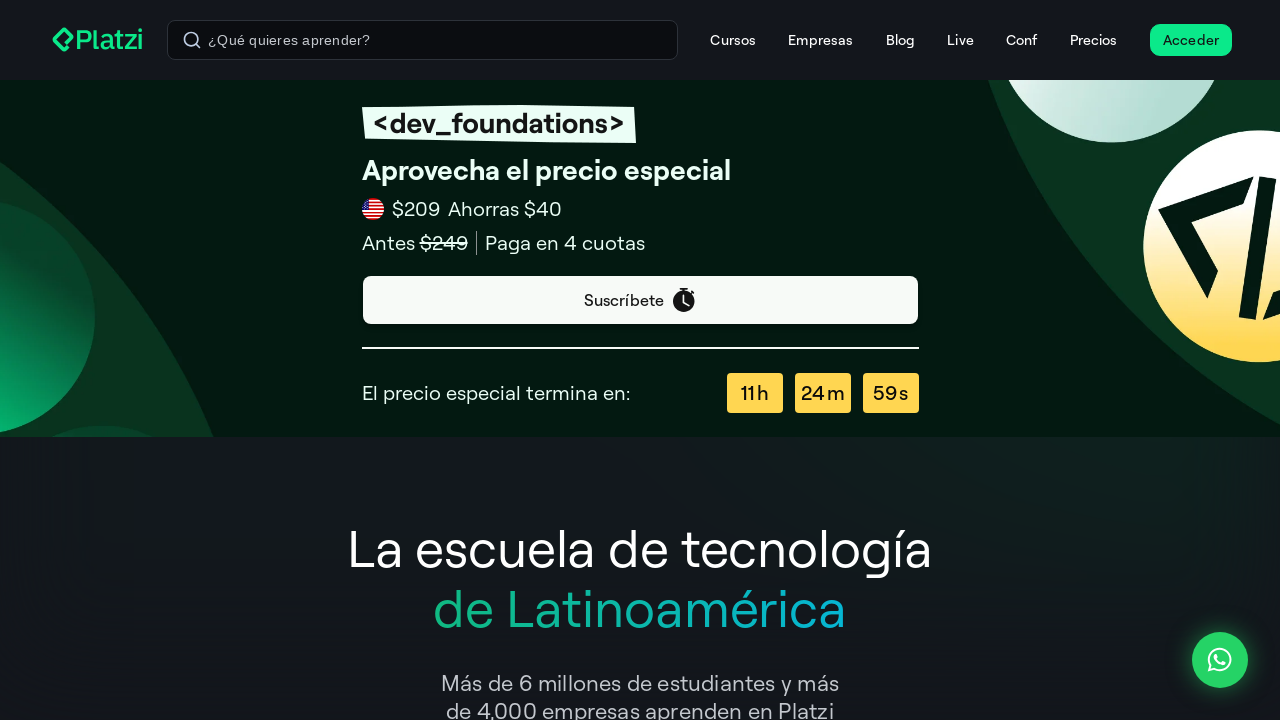